Tests a KNMI climate statistics dashboard (production) by interacting with various chart elements, selecting different options from dropdowns for heat, drought, water nuisance, and sea level rise visualizations.

Starting URL: https://knmi-statistieken-2024.vercel.app/hitte

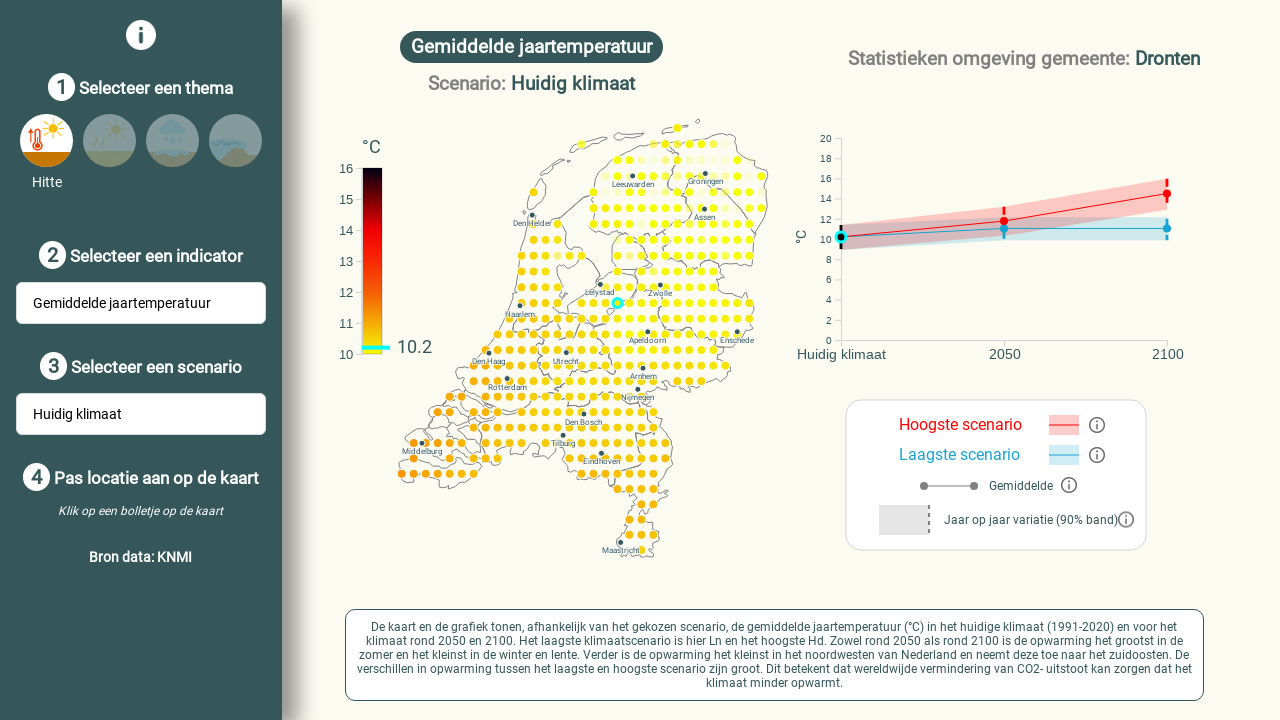

Clicked on a rect element in the heat chart at (605, 306)
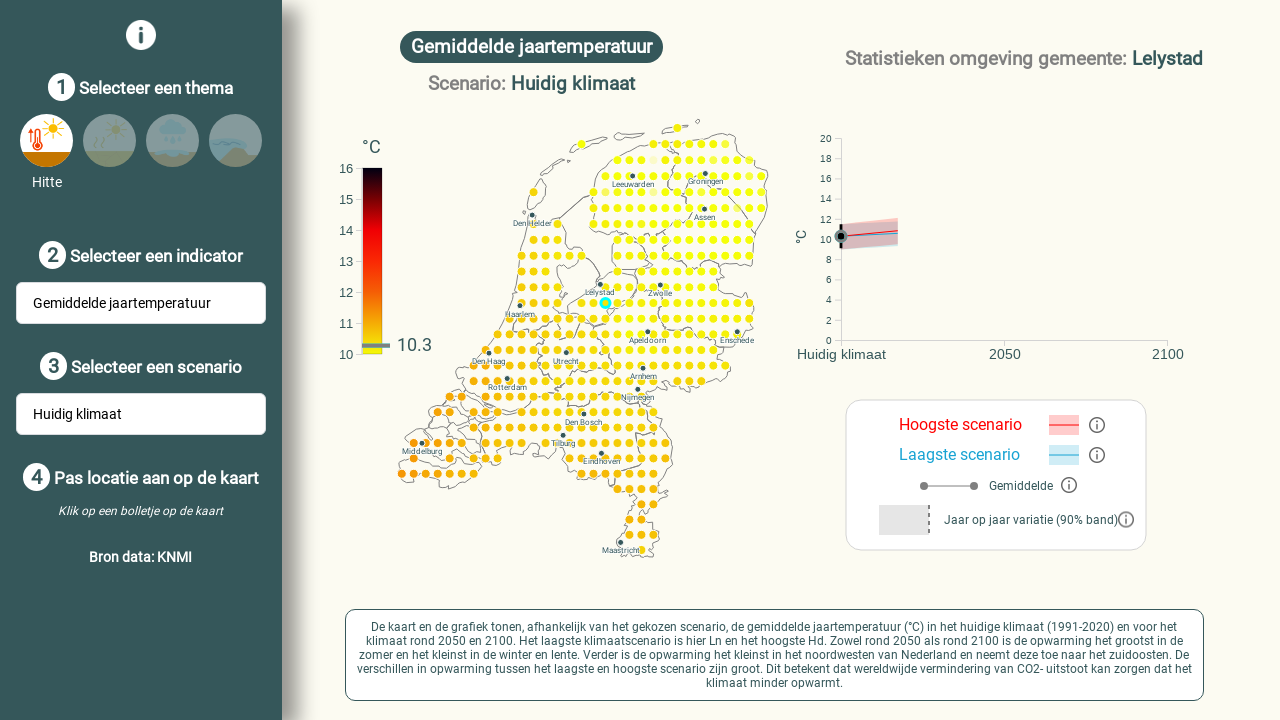

Clicked on the first textbox dropdown at (149, 303) on internal:role=textbox >> nth=0
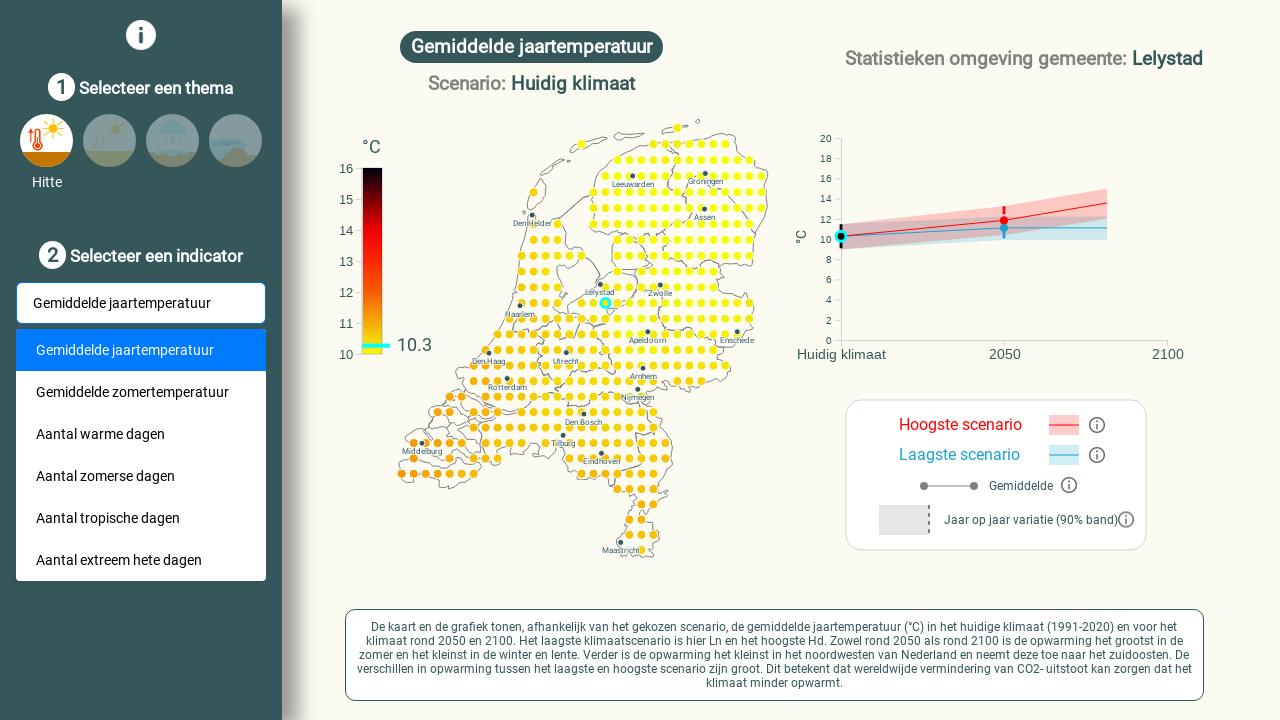

Selected 'Aantal warme dagen' option from dropdown at (141, 434) on internal:text="Aantal warme dagen"s
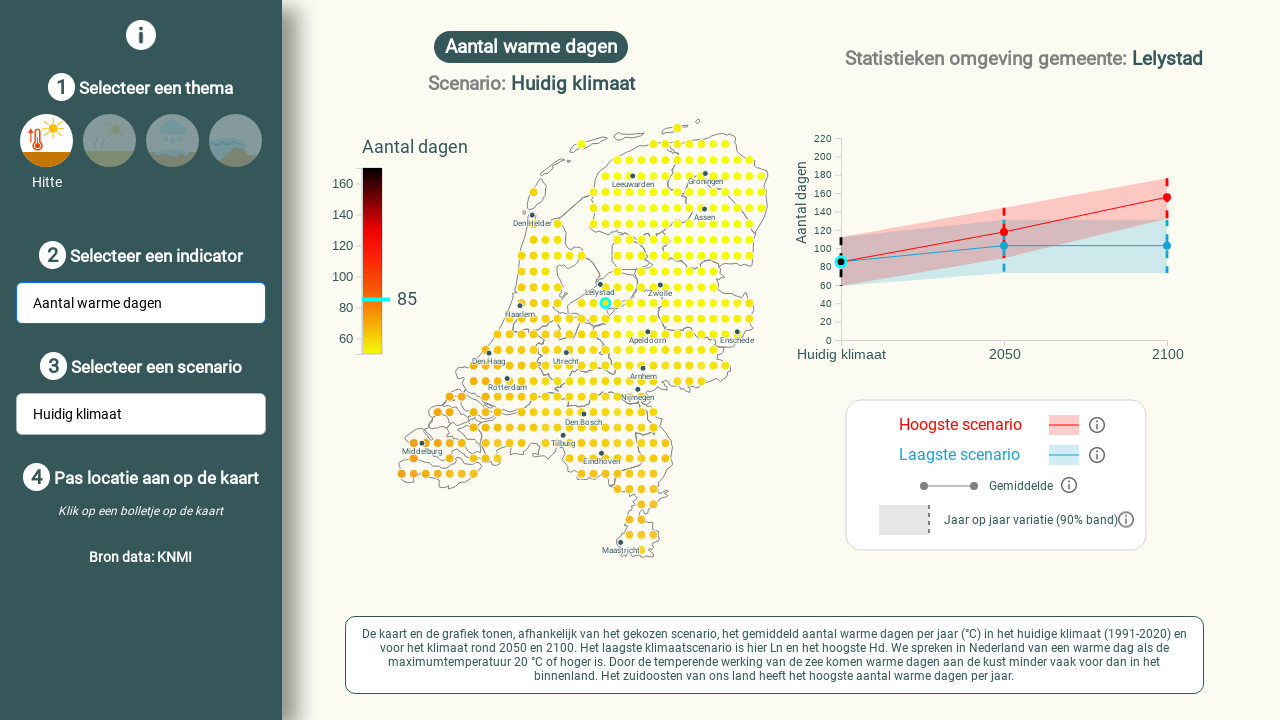

Clicked on the second textbox dropdown at (149, 414) on internal:role=textbox >> nth=1
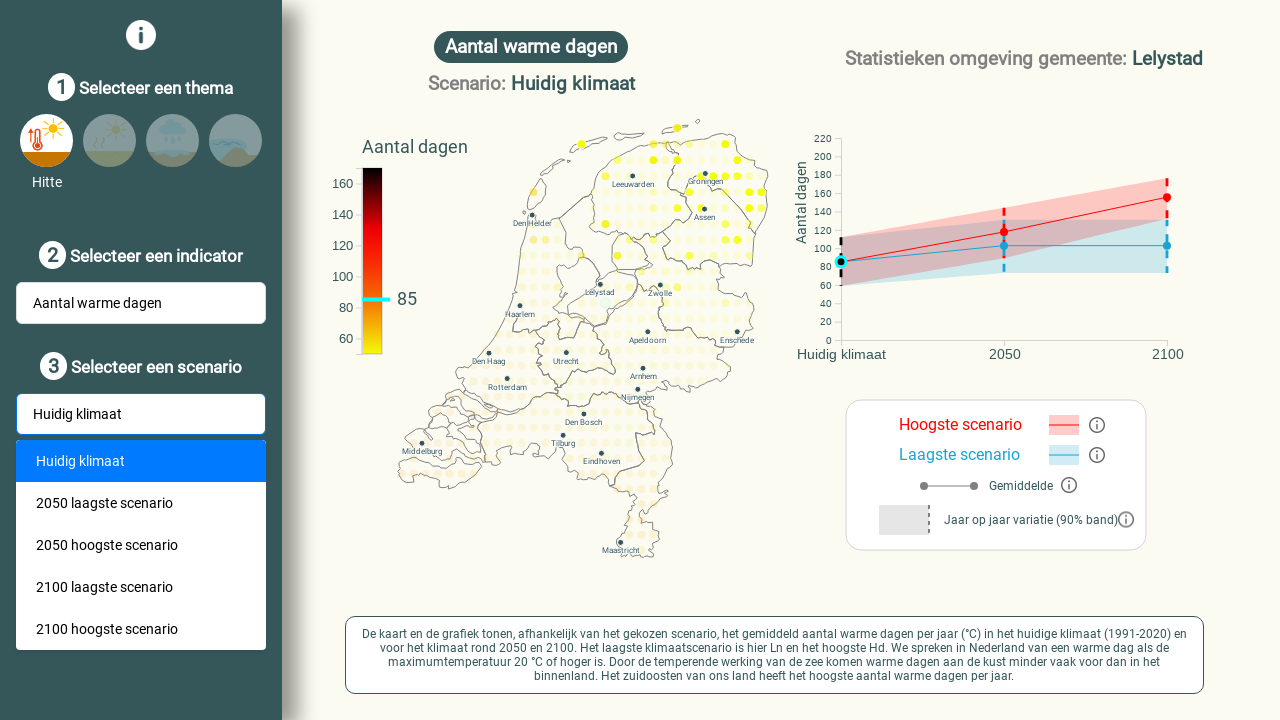

Selected '2050 hoogste scenario' option from dropdown at (141, 545) on internal:text="2050 hoogste scenario"s
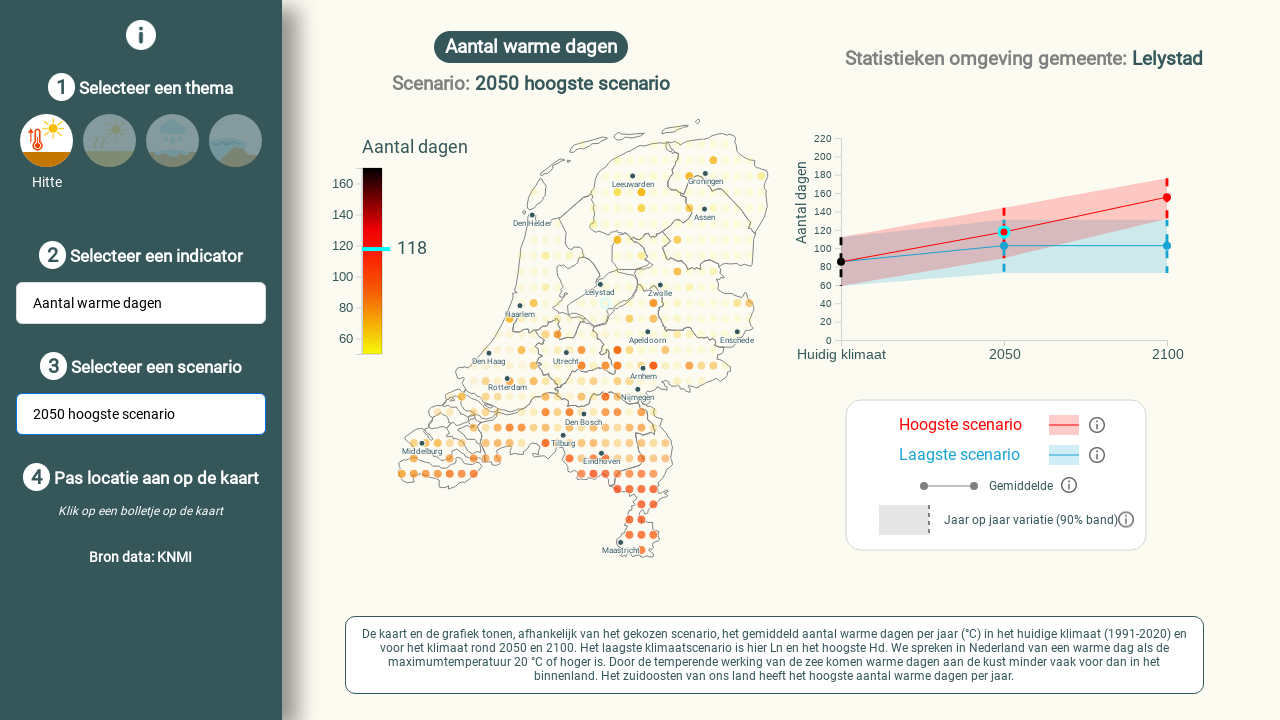

Navigated to Droogte (Drought) section at (110, 162)
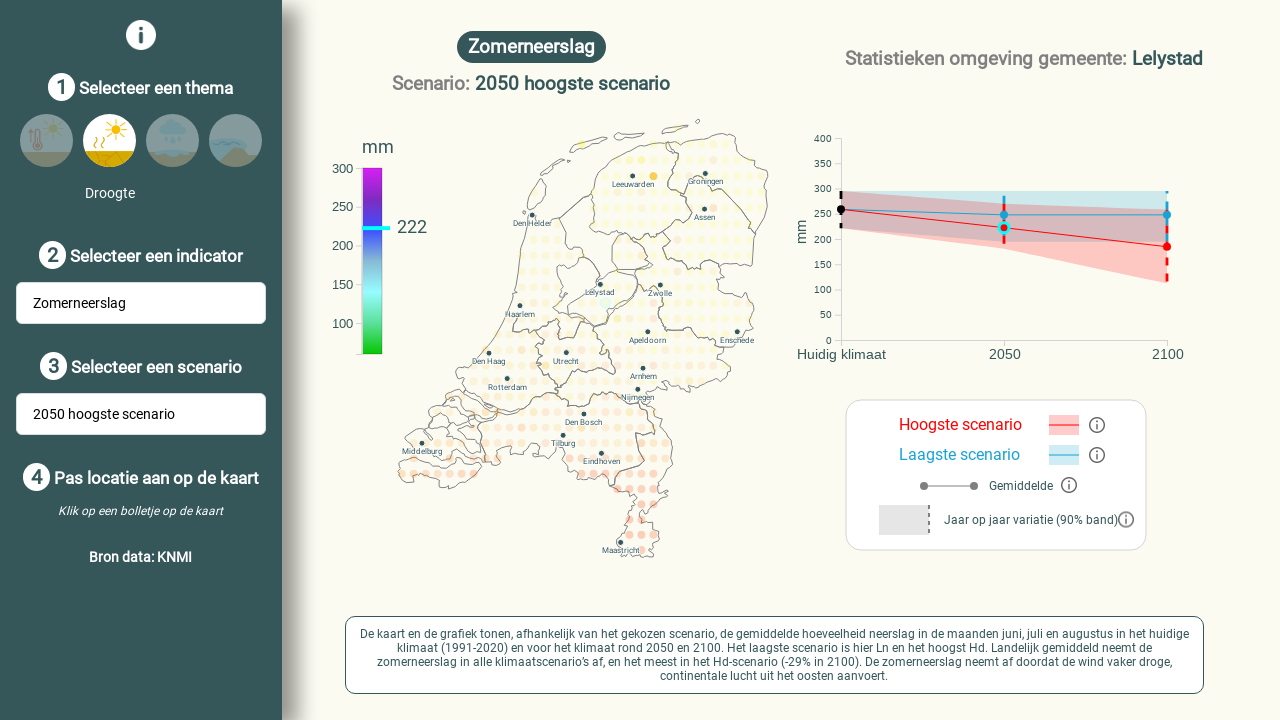

Clicked on a rect element in the drought chart at (629, 334) on rect:nth-child(551)
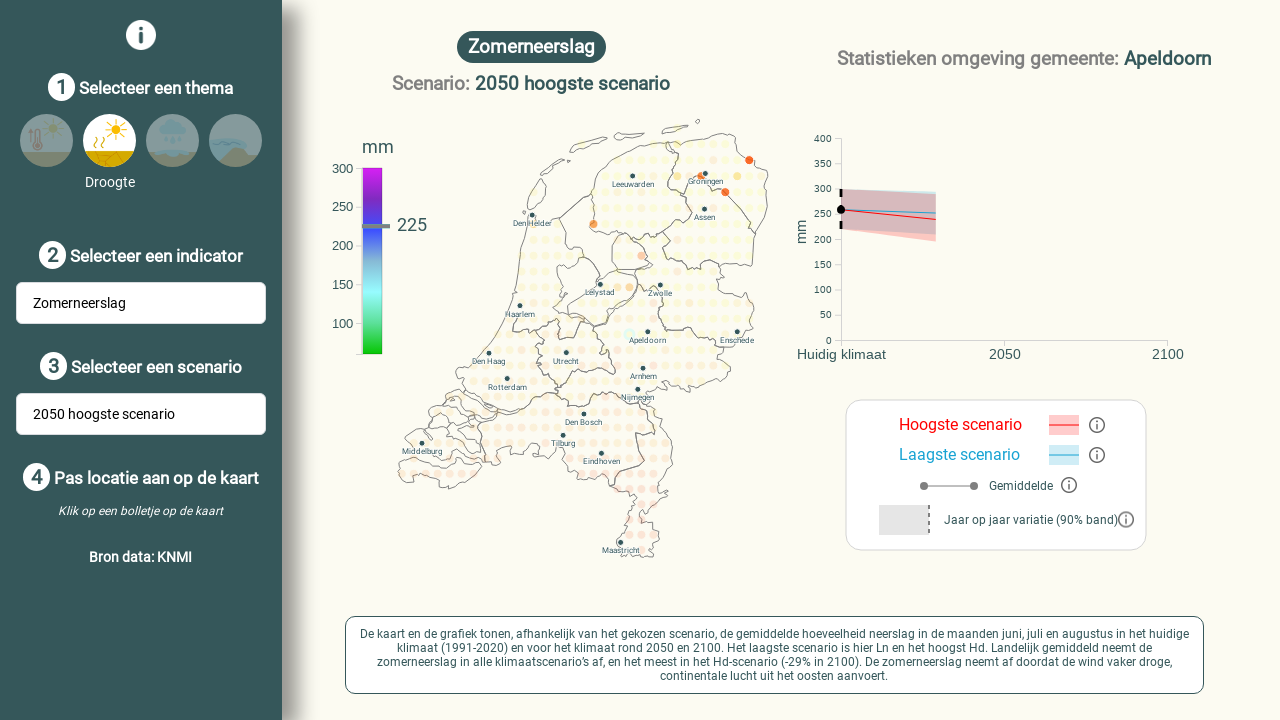

Clicked on the first textbox dropdown in Drought section at (149, 303) on internal:role=textbox >> nth=0
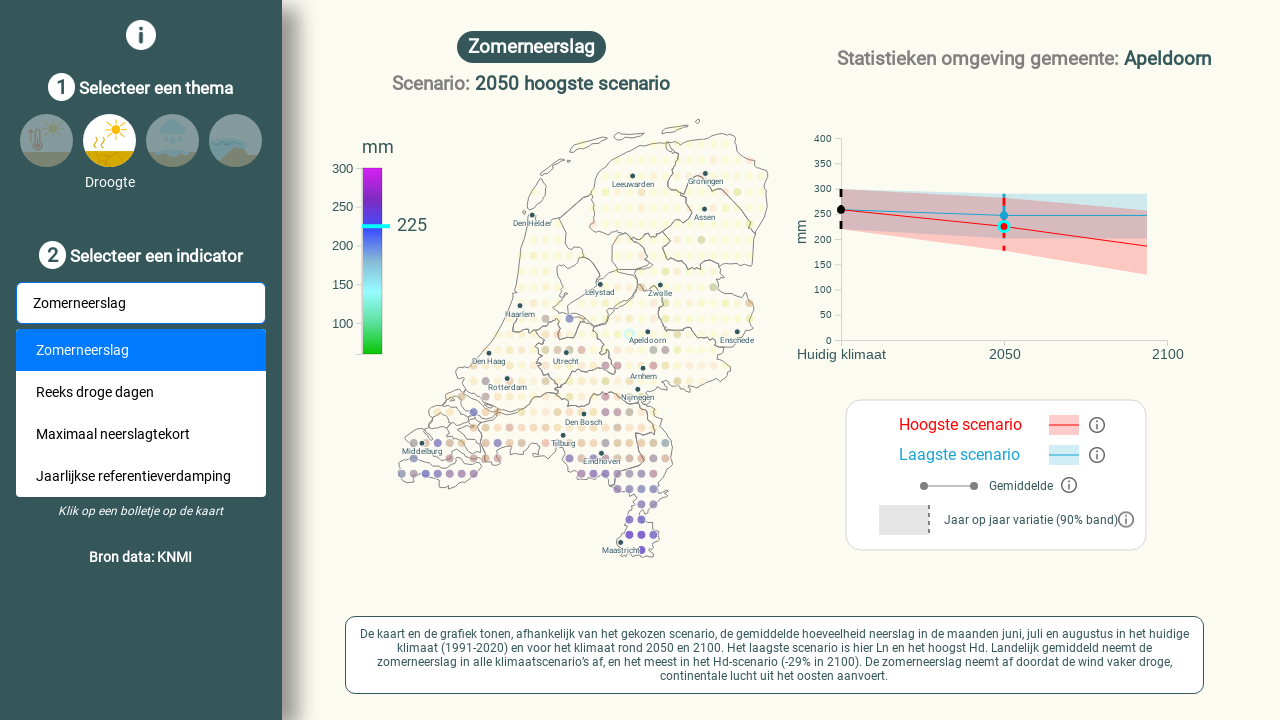

Selected the third option from the dropdown list in Drought section at (141, 434) on .svelte-select-list .item >> nth=2
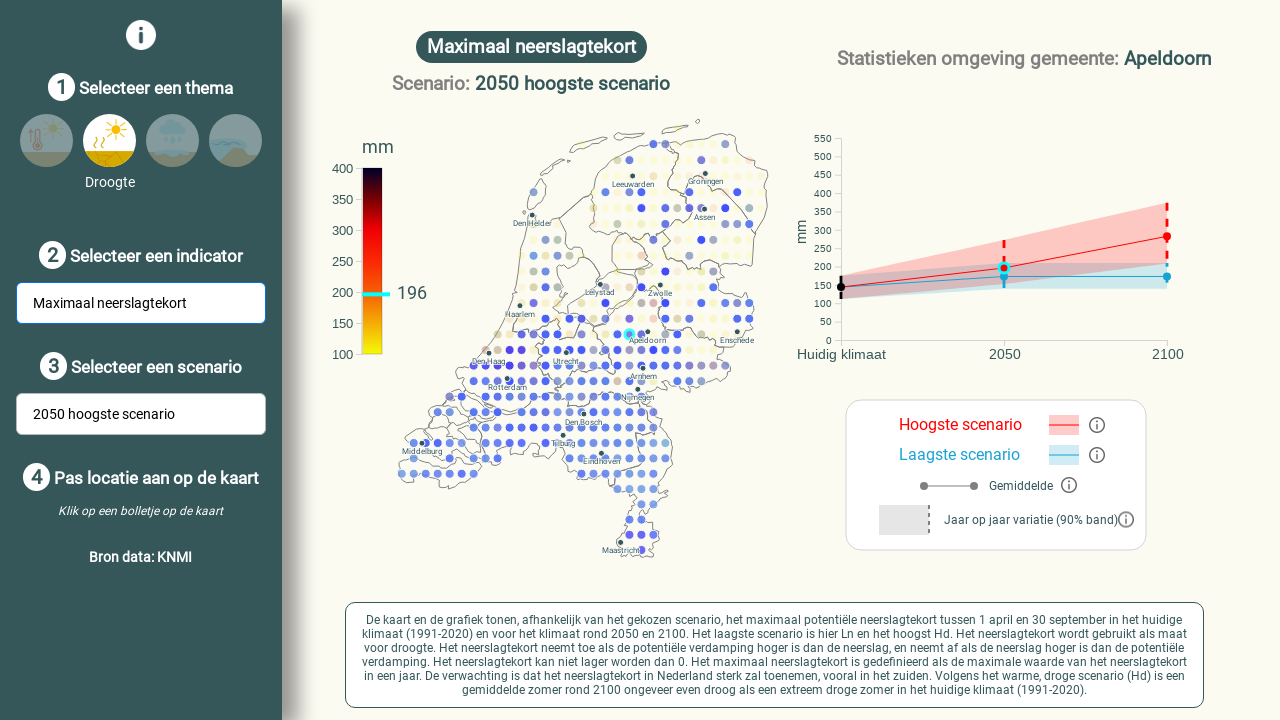

Navigated to Wateroverlast (Water nuisance) section at (172, 162)
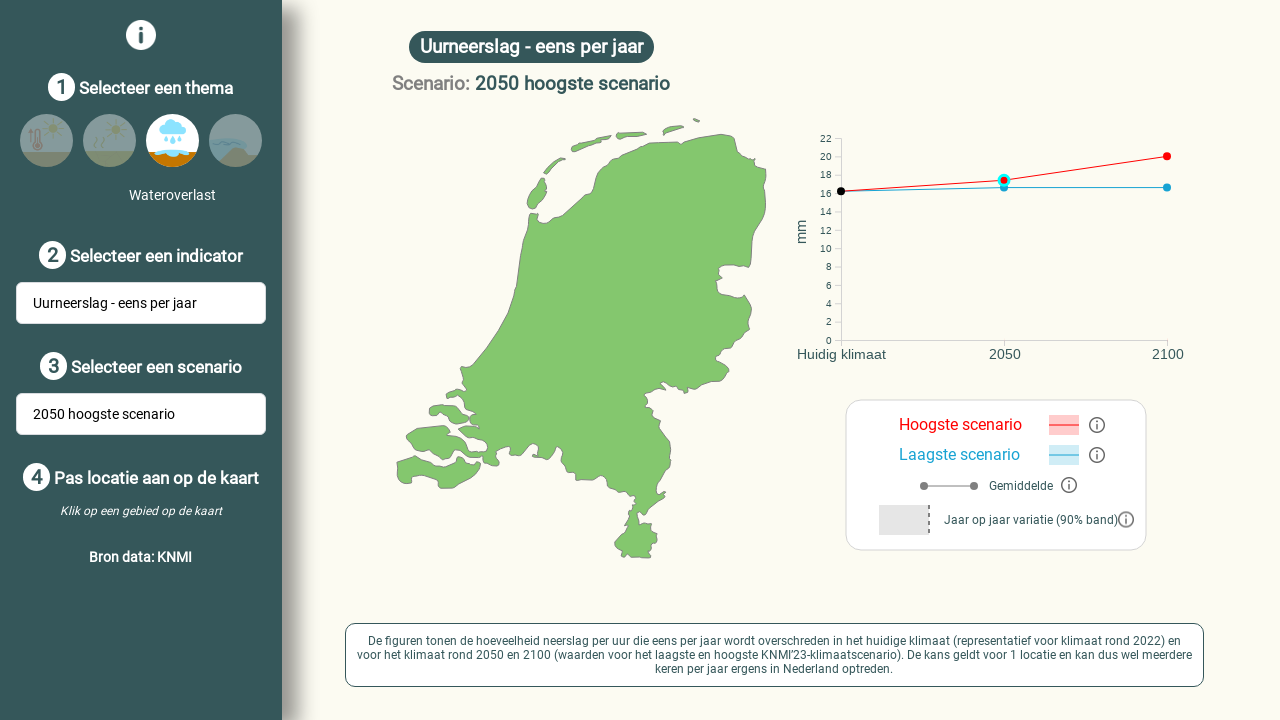

Clicked on the first textbox dropdown in Water nuisance section at (149, 303) on internal:role=textbox >> nth=0
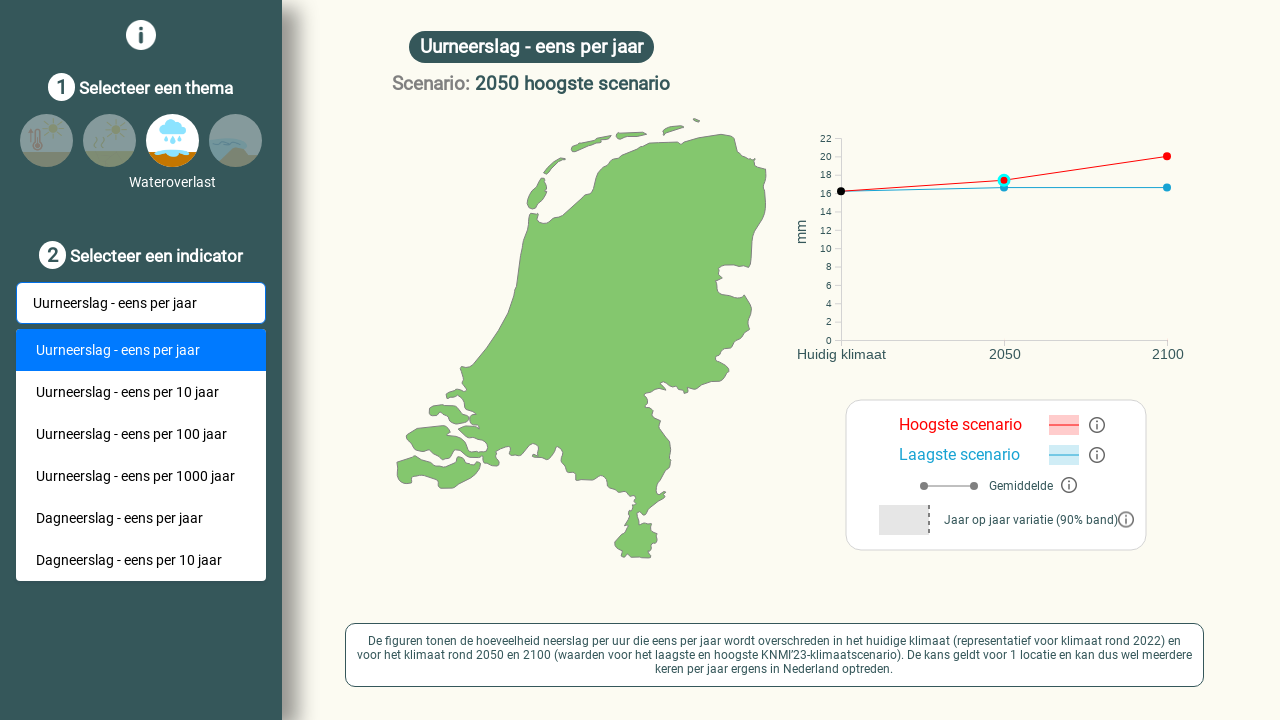

Selected the third option from the first dropdown in Water nuisance section at (141, 434) on .svelte-select-list .item >> nth=2
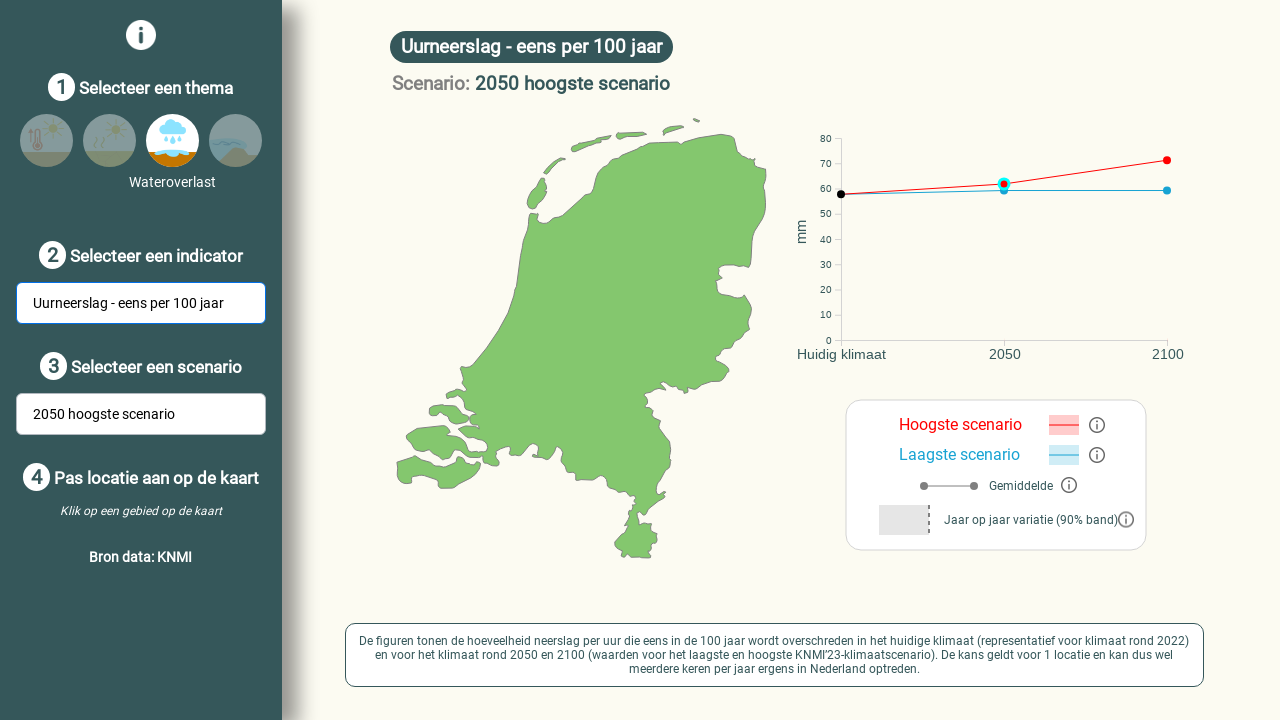

Clicked on the second textbox dropdown in Water nuisance section at (149, 414) on internal:role=textbox >> nth=1
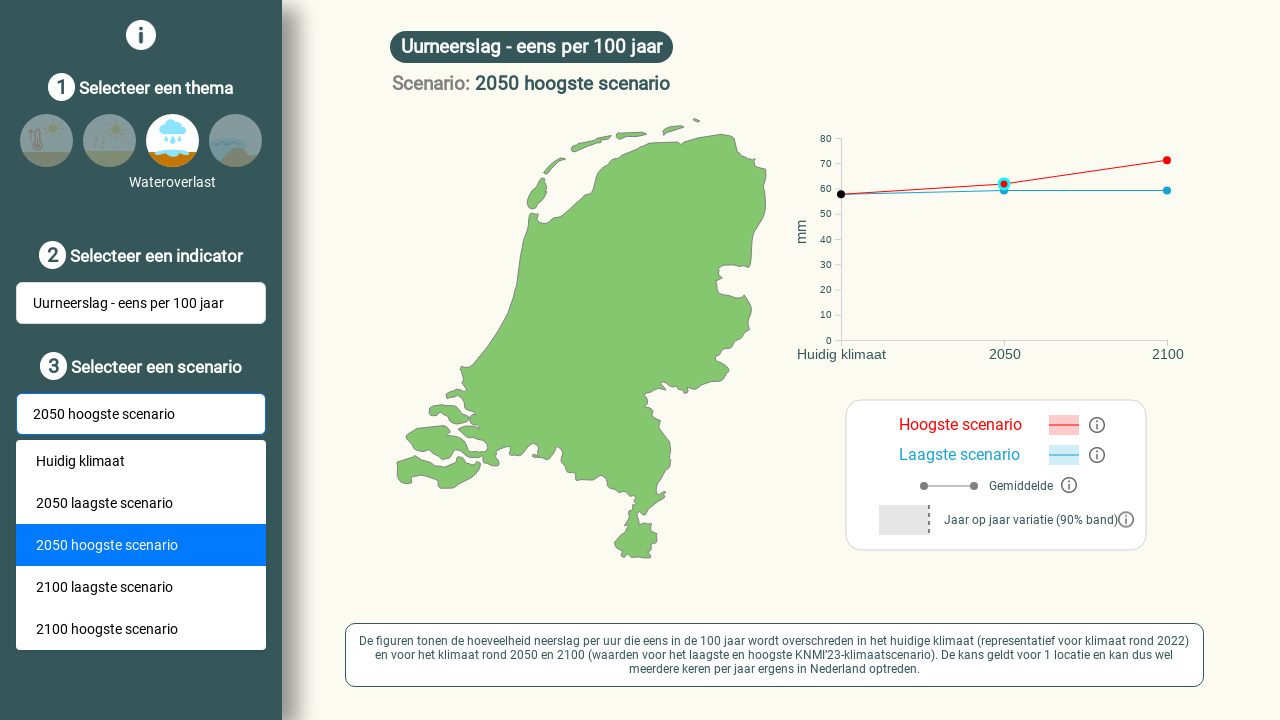

Selected the third option from the second dropdown in Water nuisance section at (141, 545) on .svelte-select-list .item >> nth=2
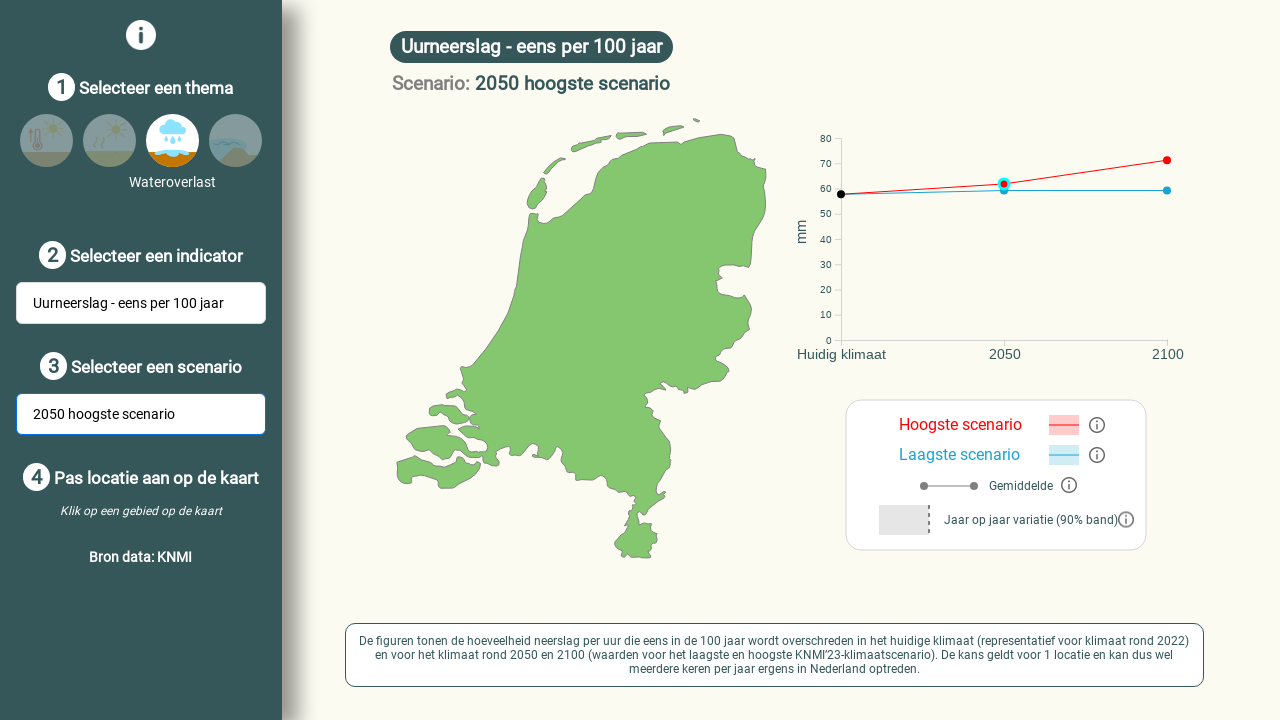

Navigated to Zeespiegelstijging (Sea level rise) section at (236, 162)
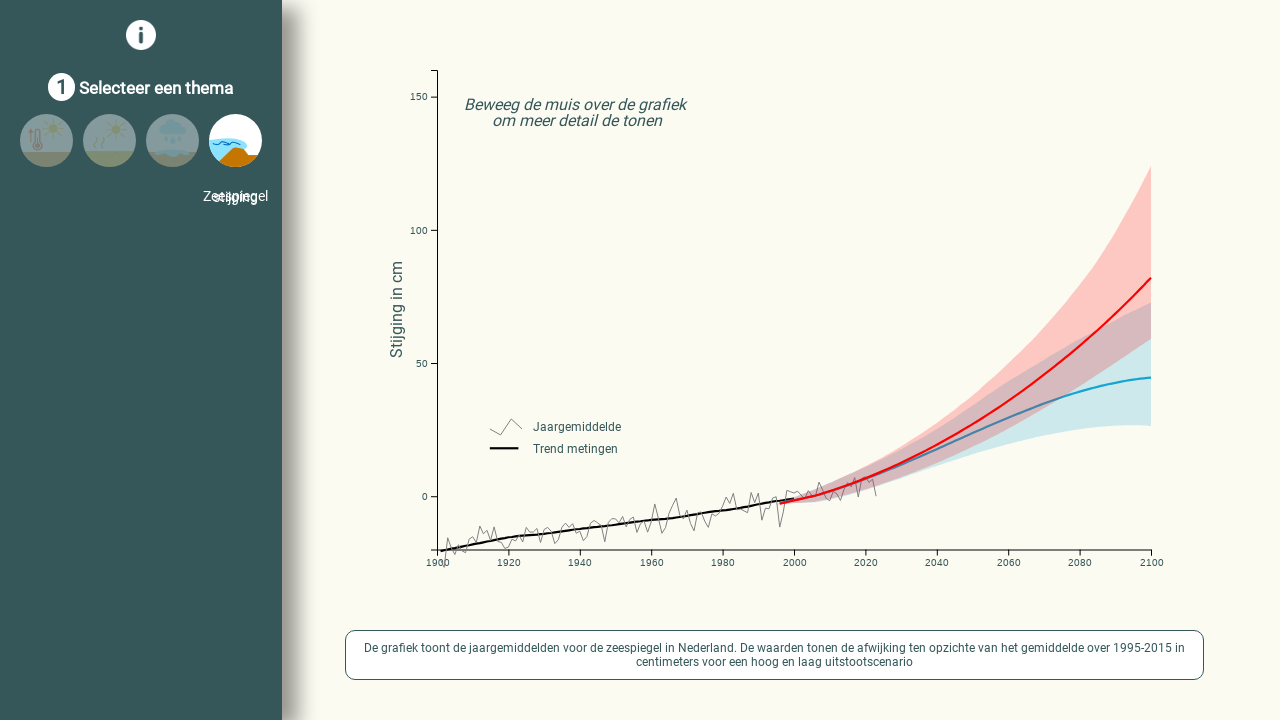

Navigated back to Droogte (Drought) section at (110, 162)
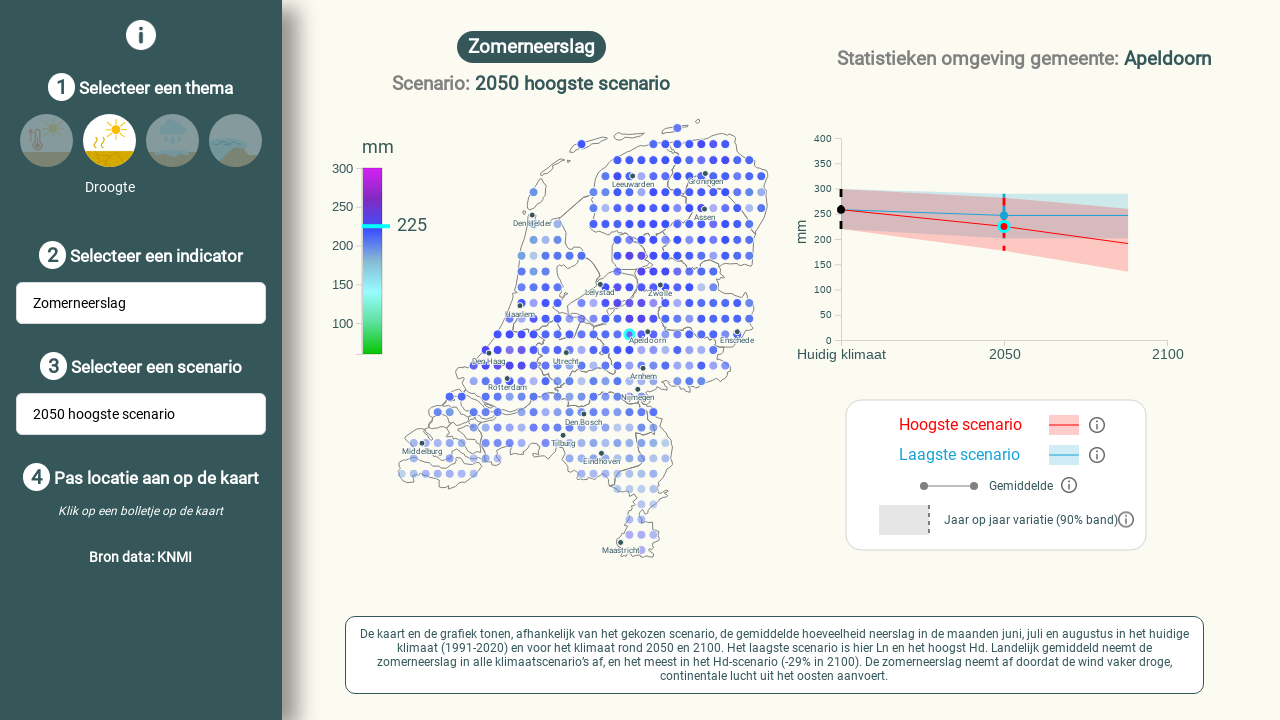

Clicked on a rect element in the drought chart again at (617, 334) on rect:nth-child(551)
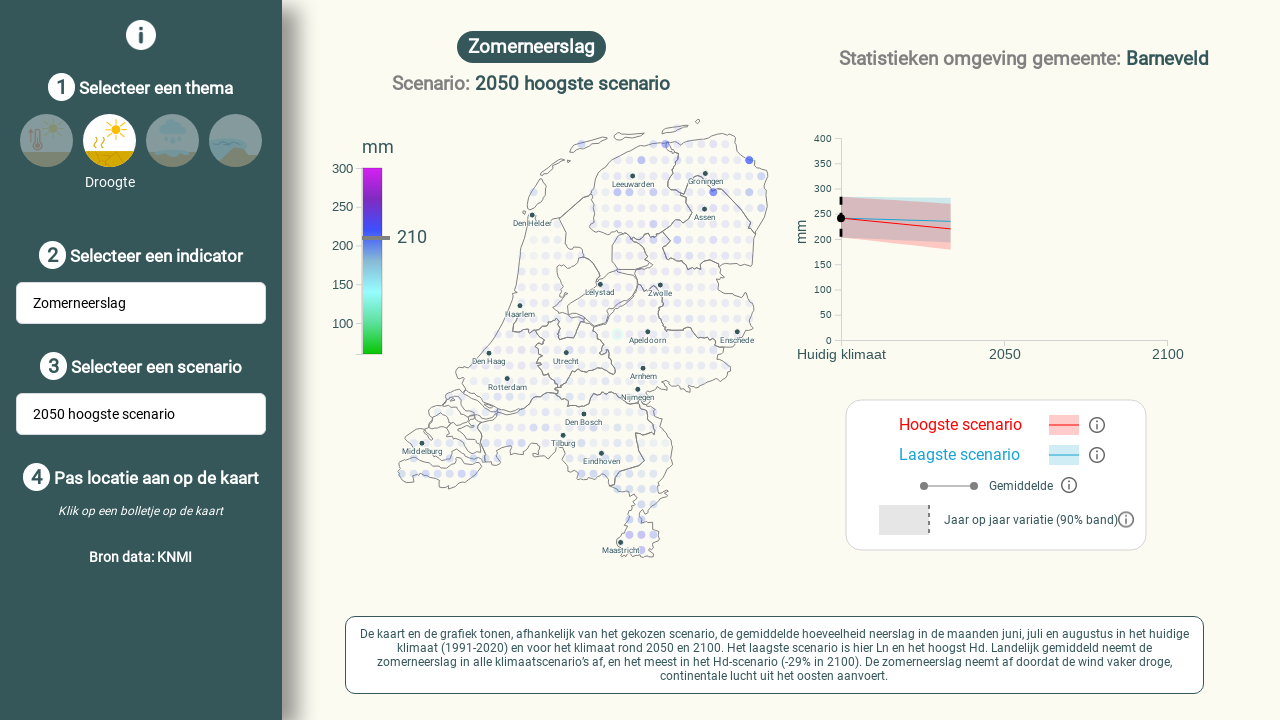

Clicked on the first textbox dropdown in Drought section again at (149, 303) on internal:role=textbox >> nth=0
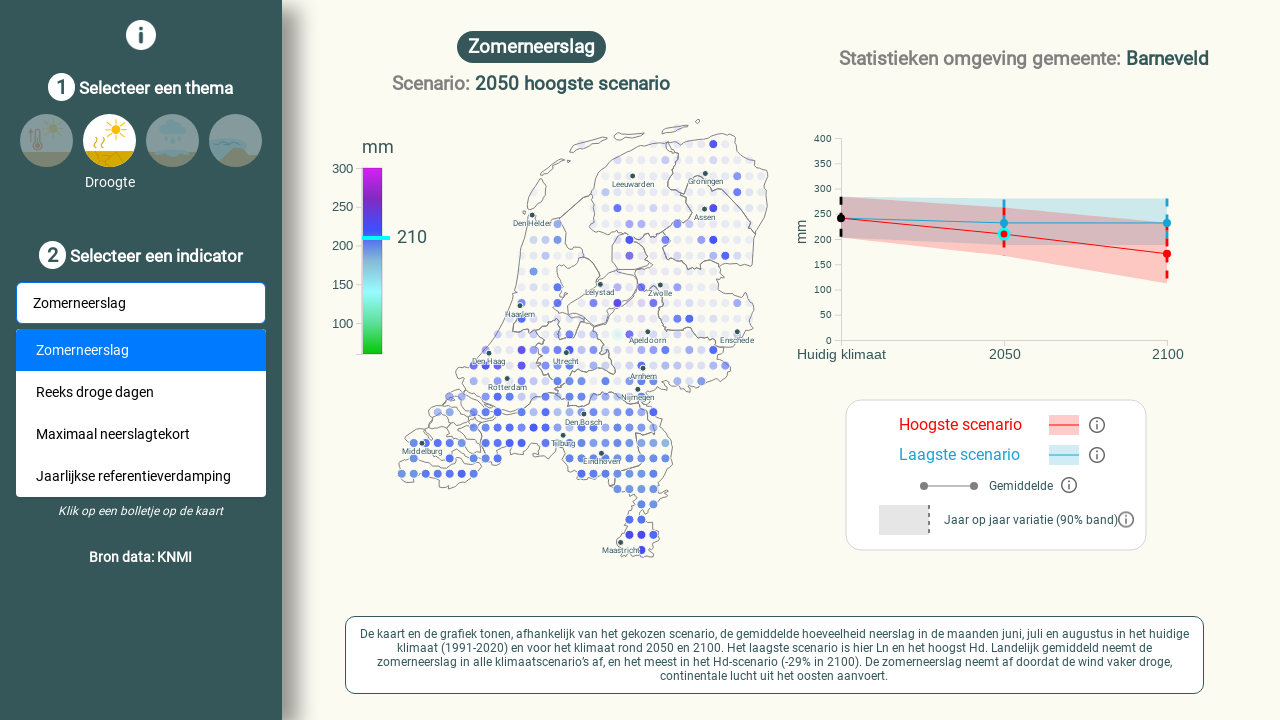

Selected the third option from the dropdown list in Drought section again at (141, 434) on .svelte-select-list .item >> nth=2
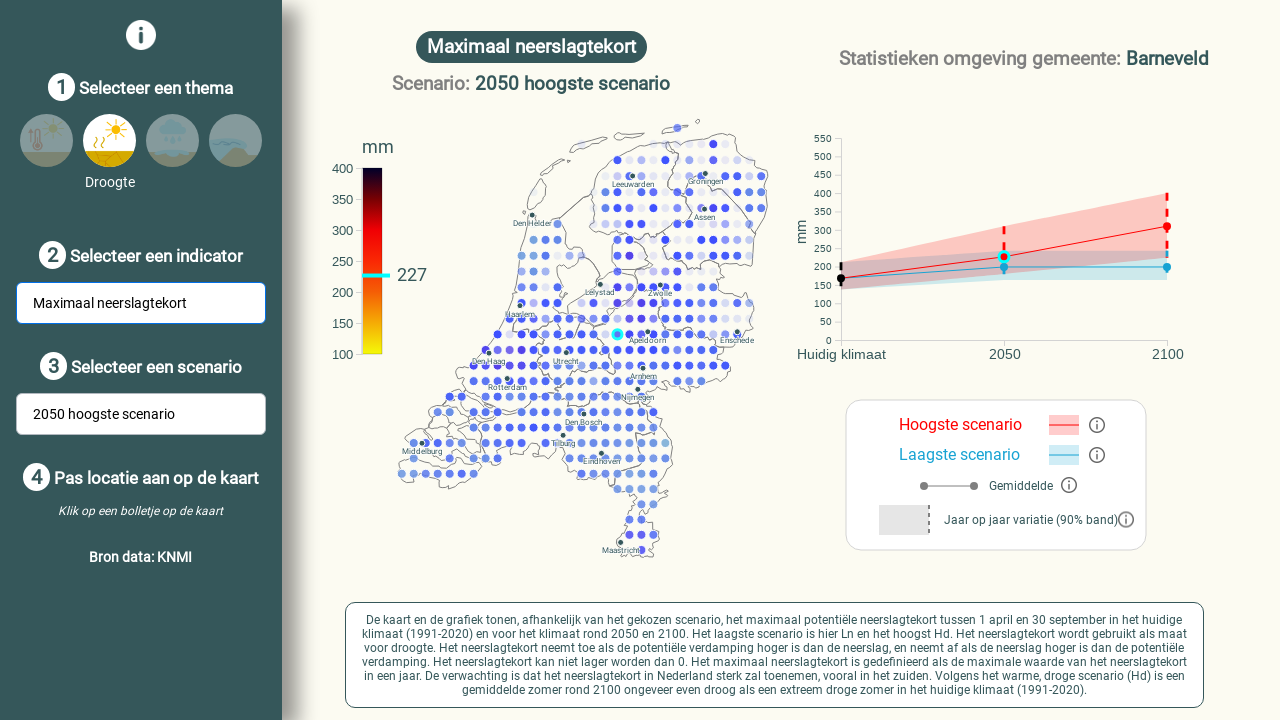

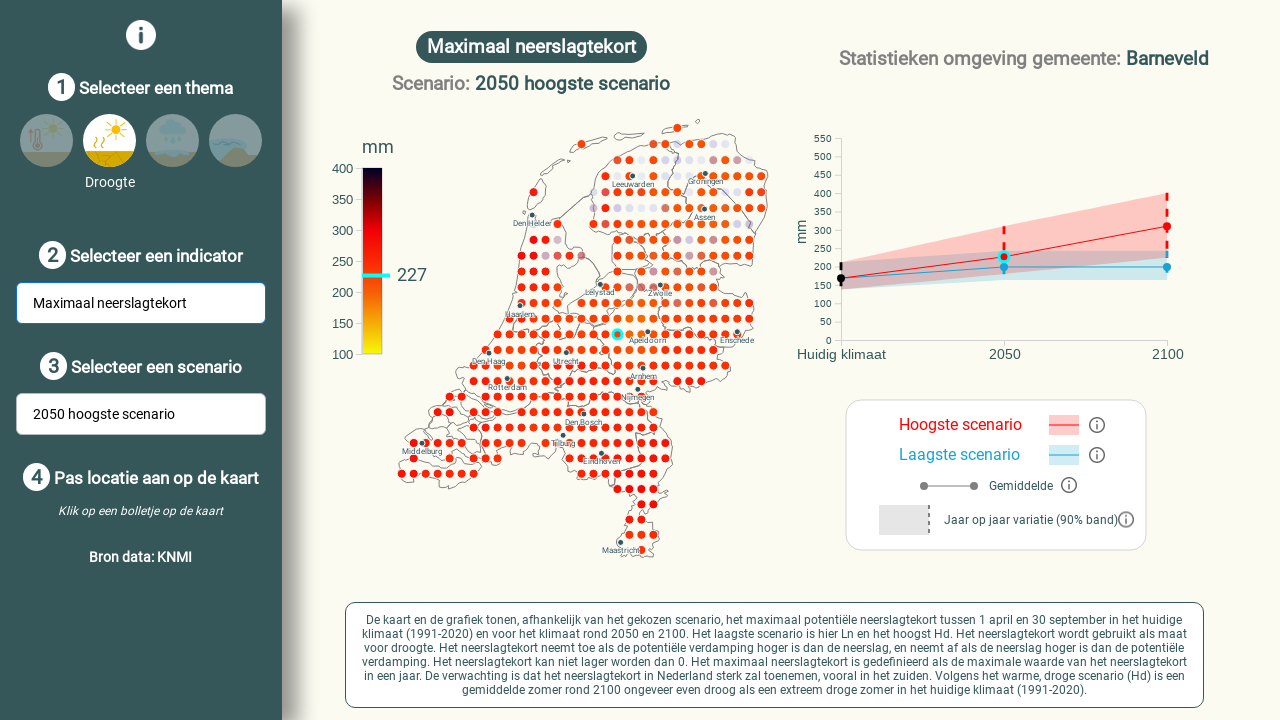